Navigates to the Browse Languages section, clicks on the J letter submenu, and verifies the count of programming languages listed

Starting URL: https://www.99-bottles-of-beer.net/

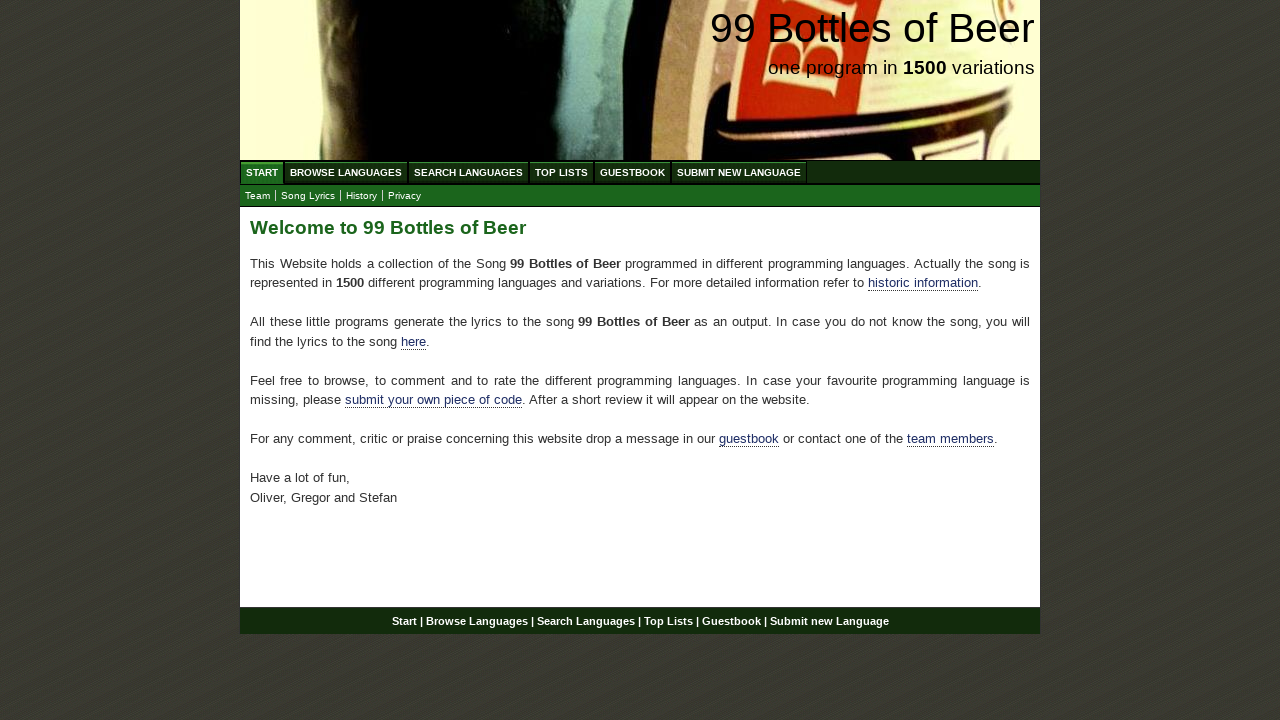

Clicked on Browse Languages menu at (346, 172) on a[href='/abc.html']
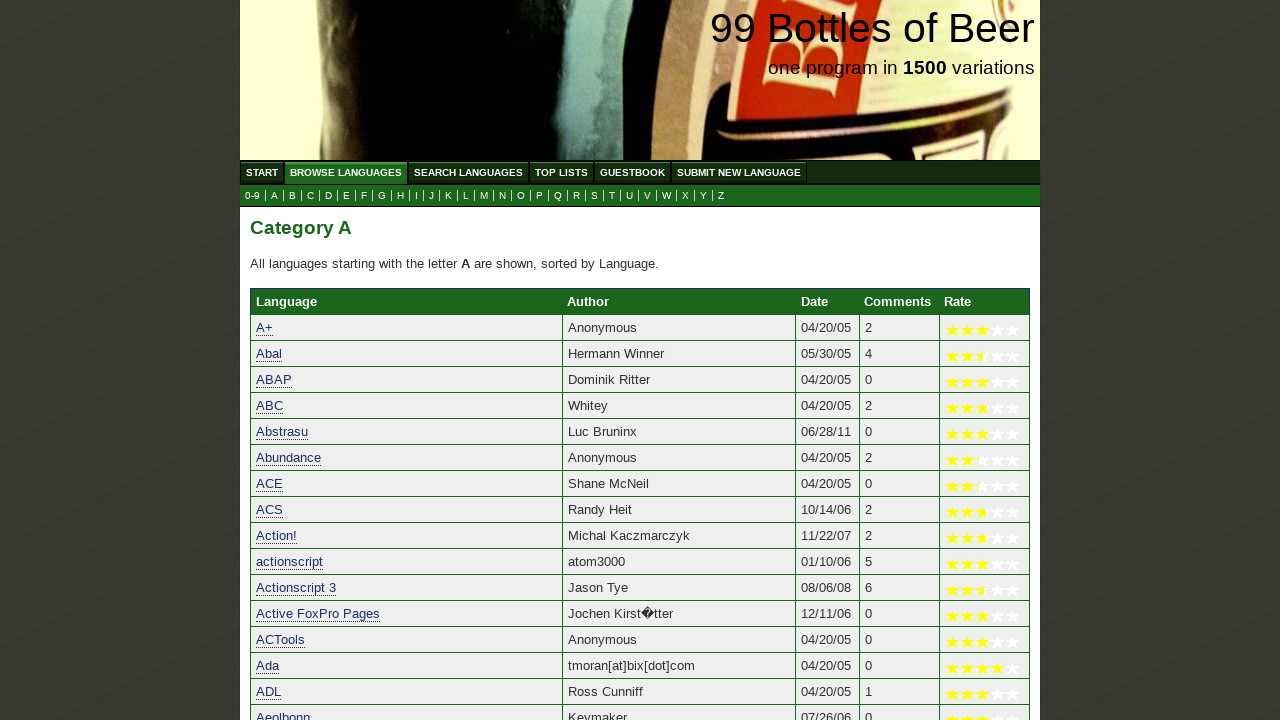

Clicked on J letter submenu at (432, 196) on a[href='j.html']
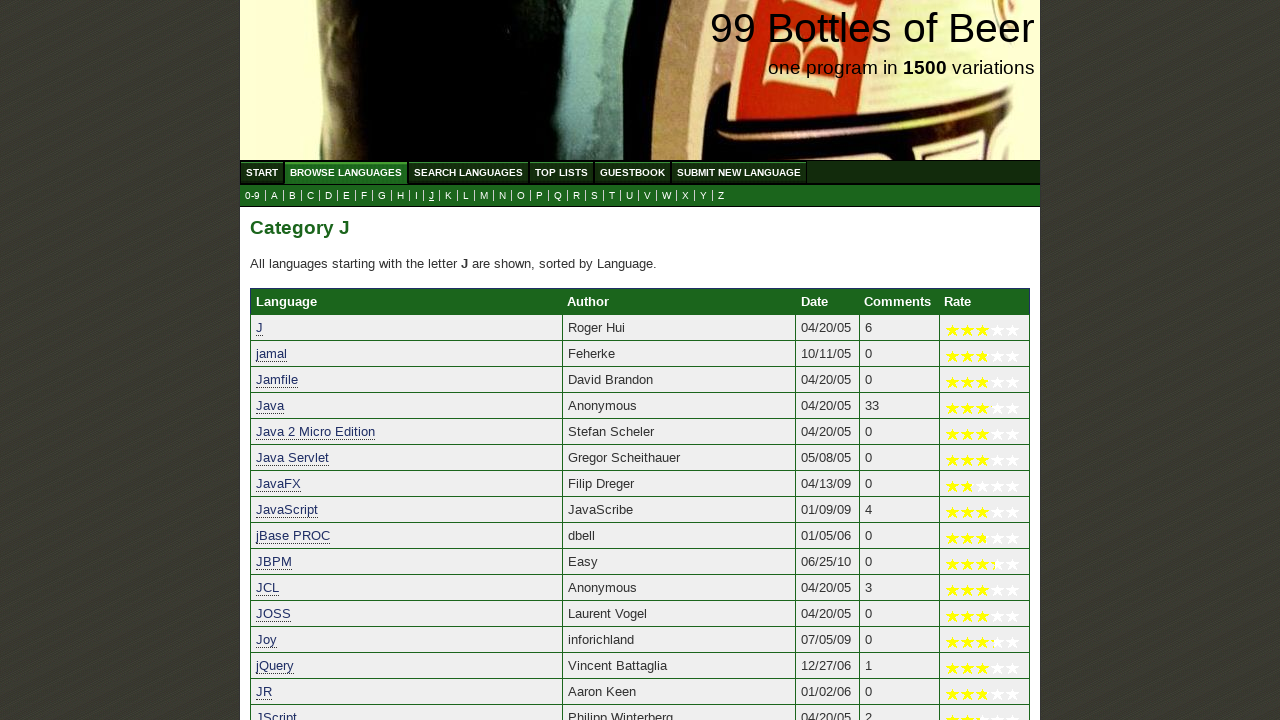

Language table loaded for J programming languages
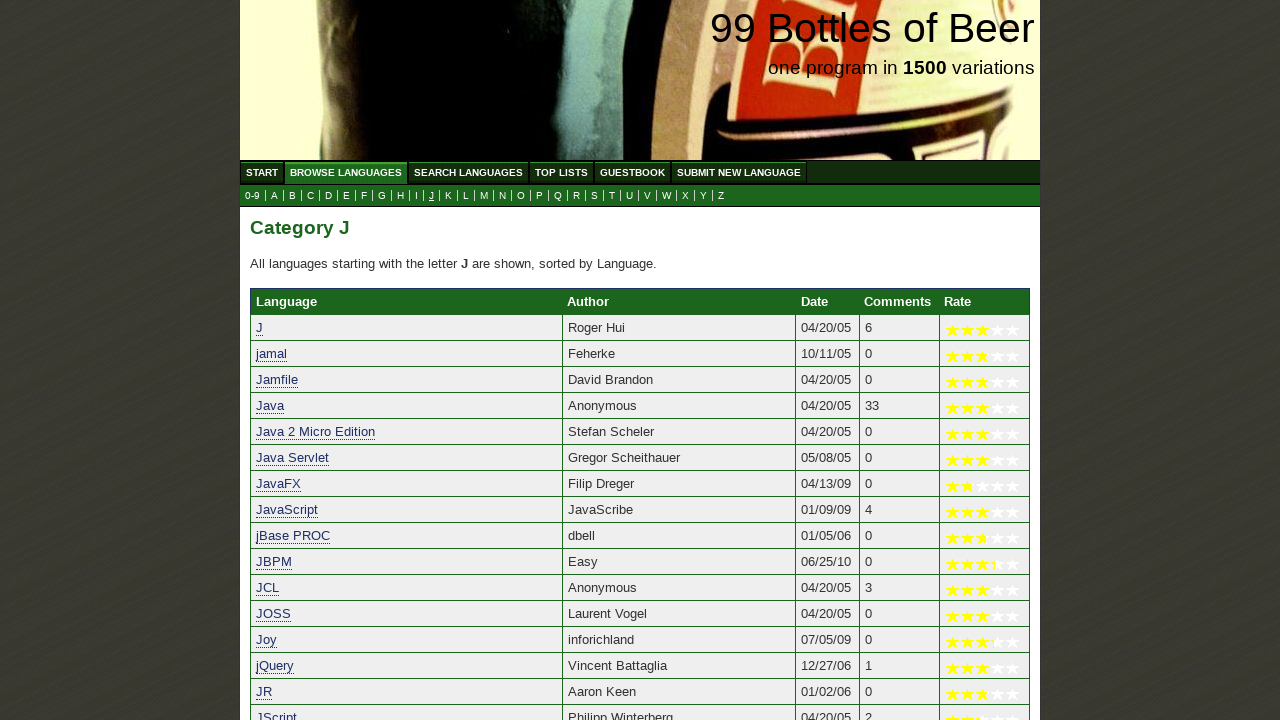

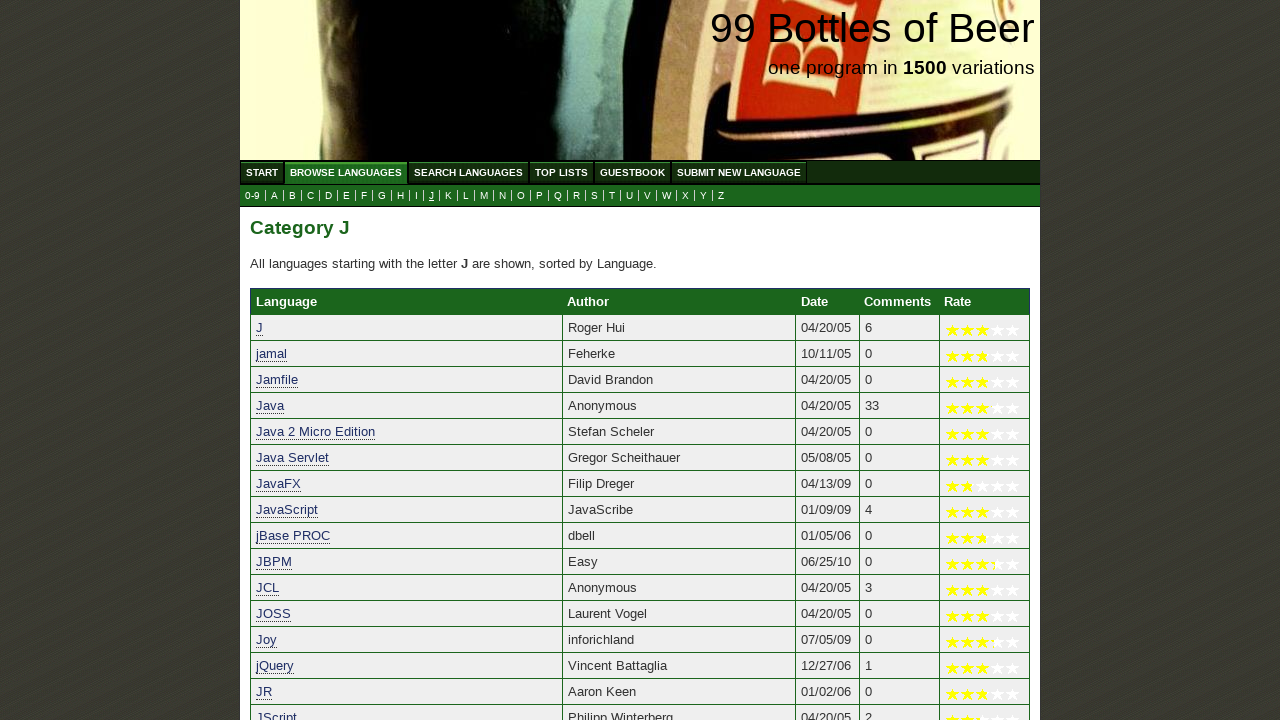